Checks that an embedded Open Supply Hub map is present and functional on the Reformation website, verifying the presence of map controls.

Starting URL: https://www.thereformation.com/sustainability/factories.html

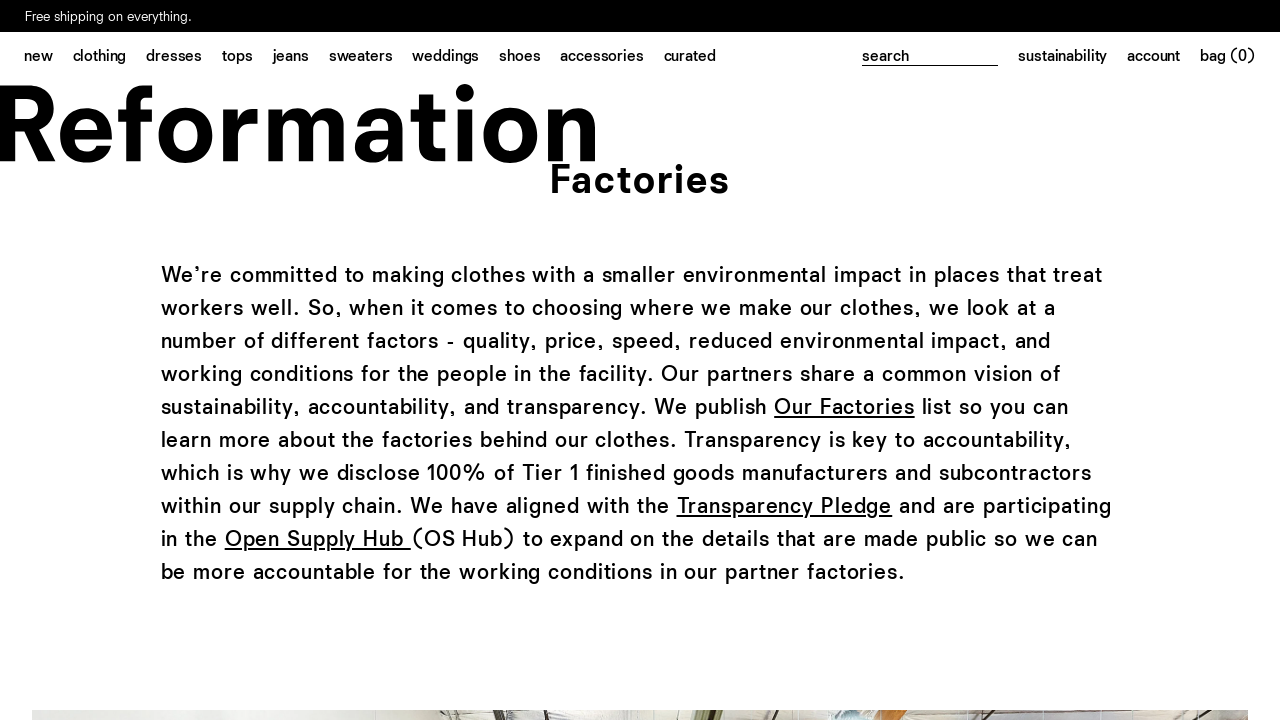

Waited for page to reach networkidle state
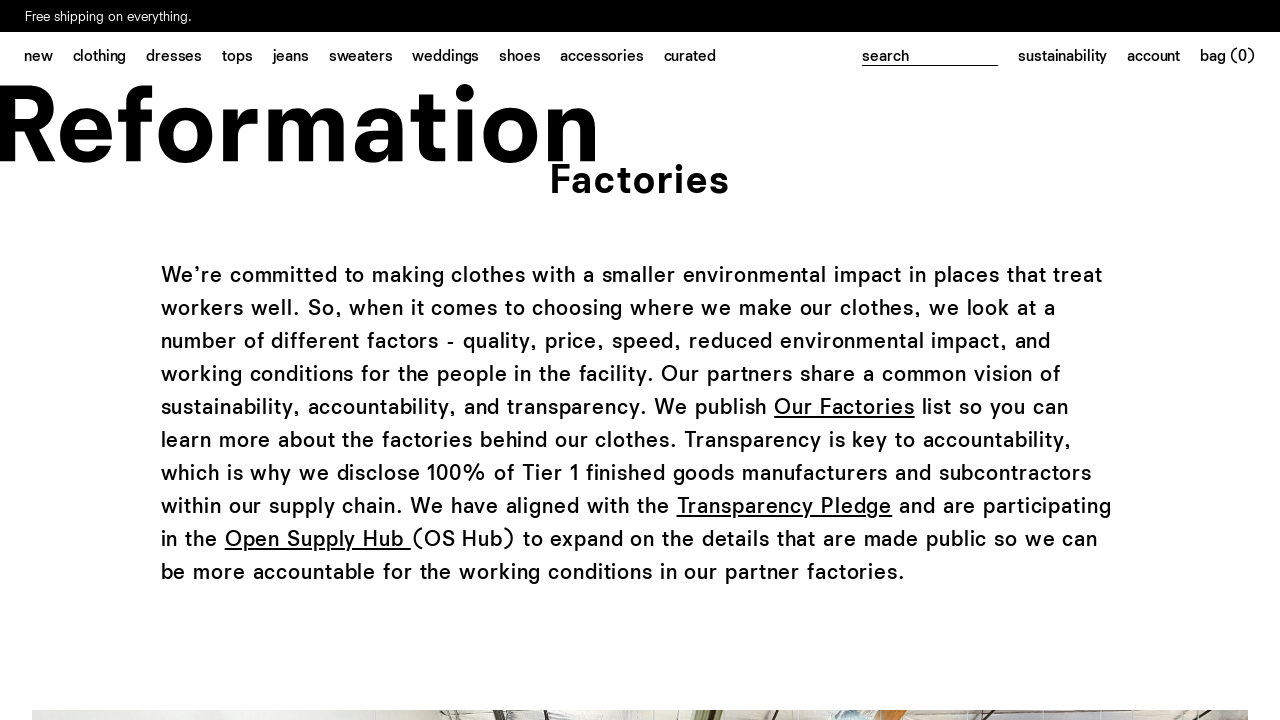

Retrieved all iframes from the page
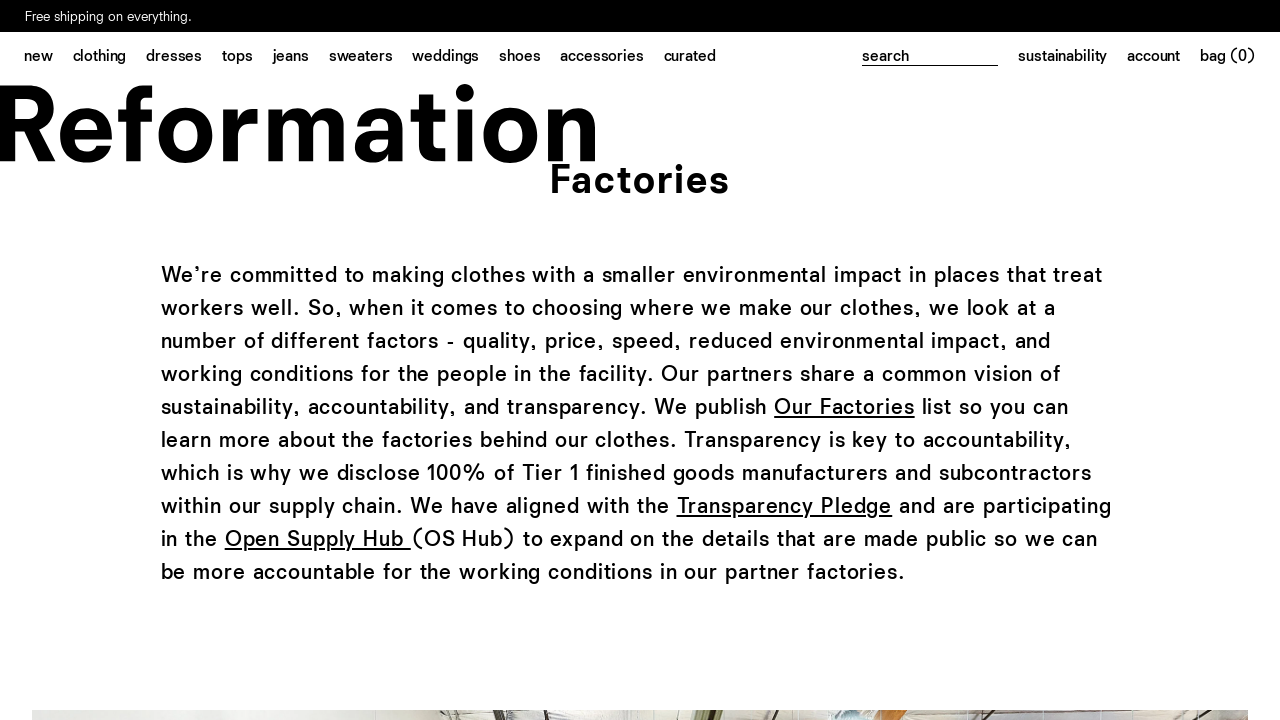

Found embedded map frame with 'DRAW CUSTOM AREA' button
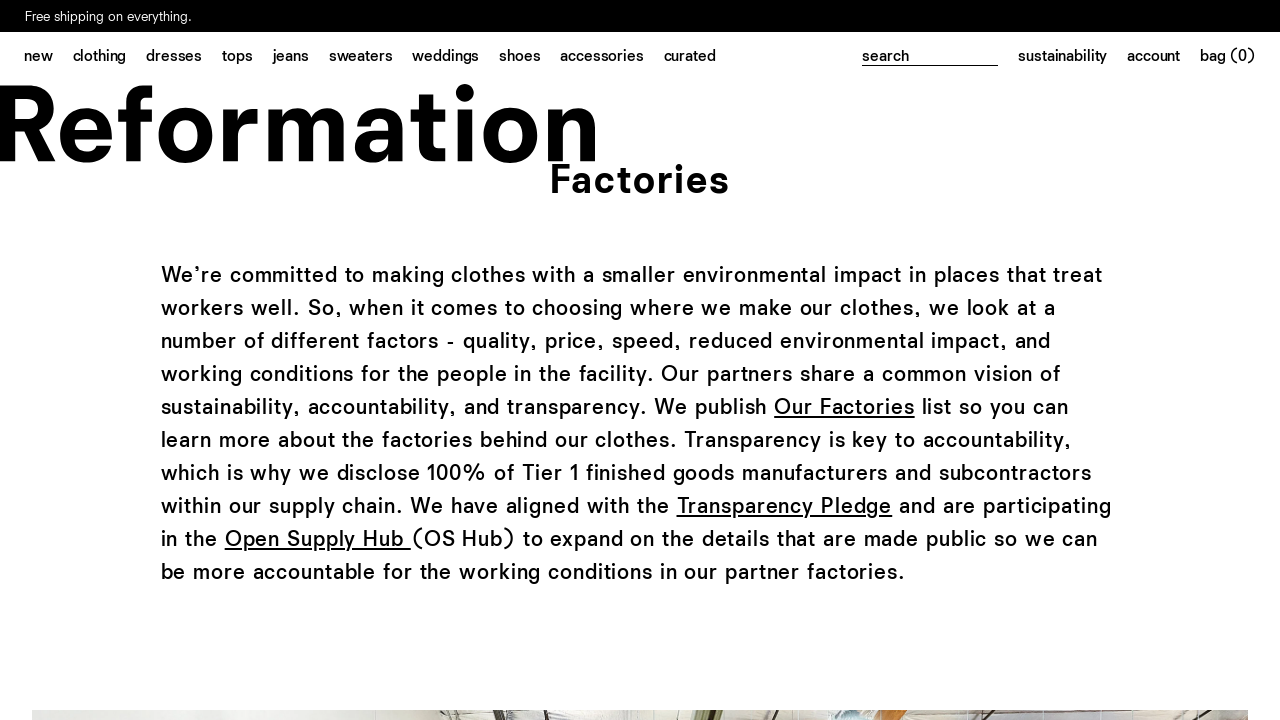

Verified 'DRAW CUSTOM AREA' button is visible
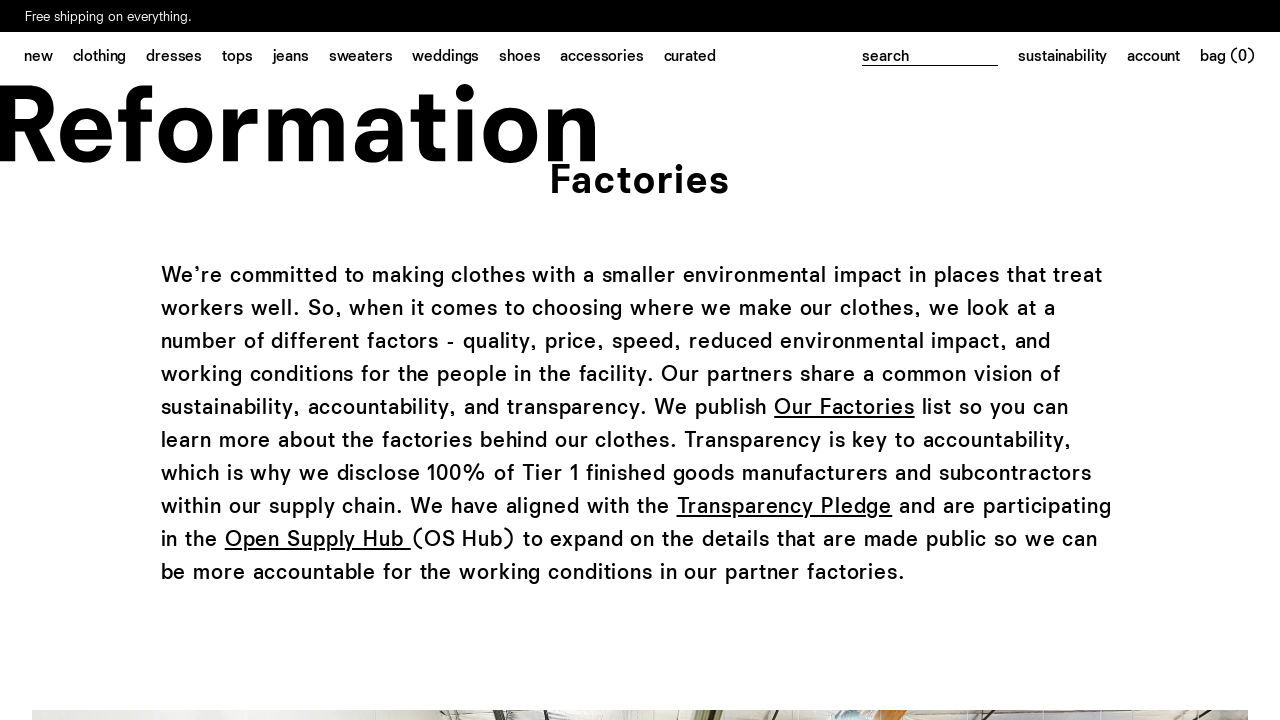

Verified 'Zoom to Search' button is visible
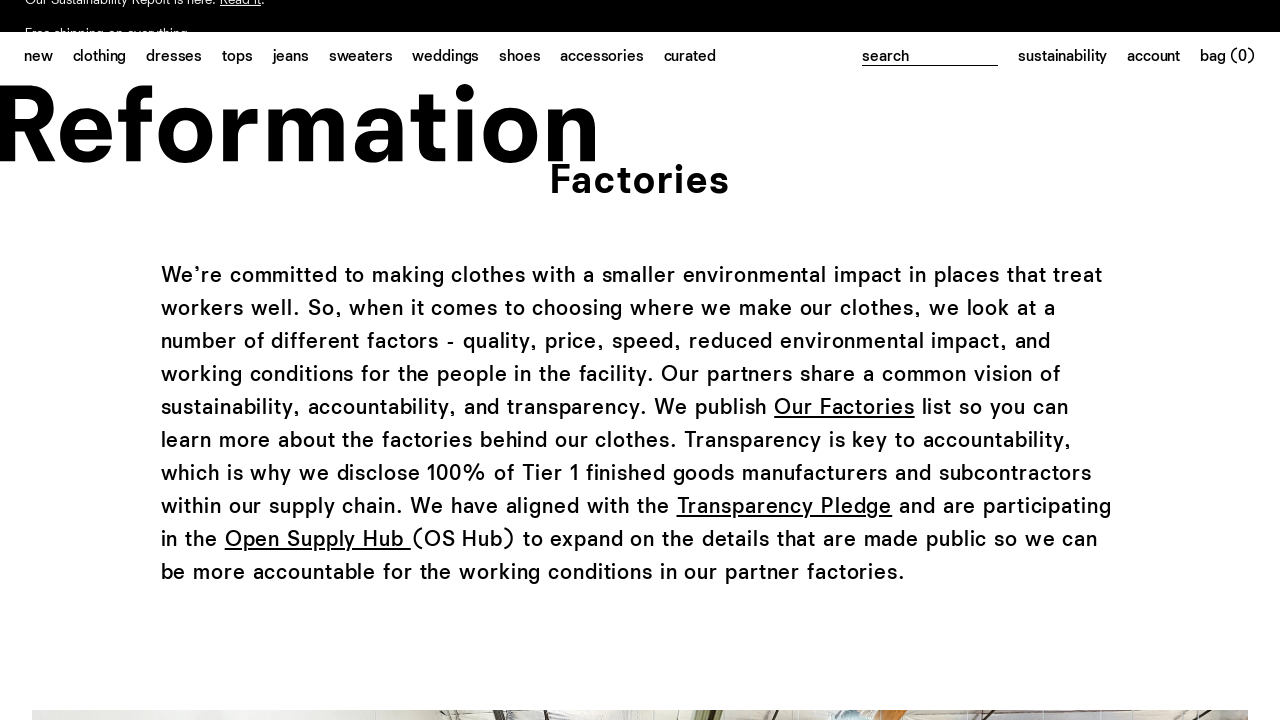

Verified 'Copy Link' button is visible
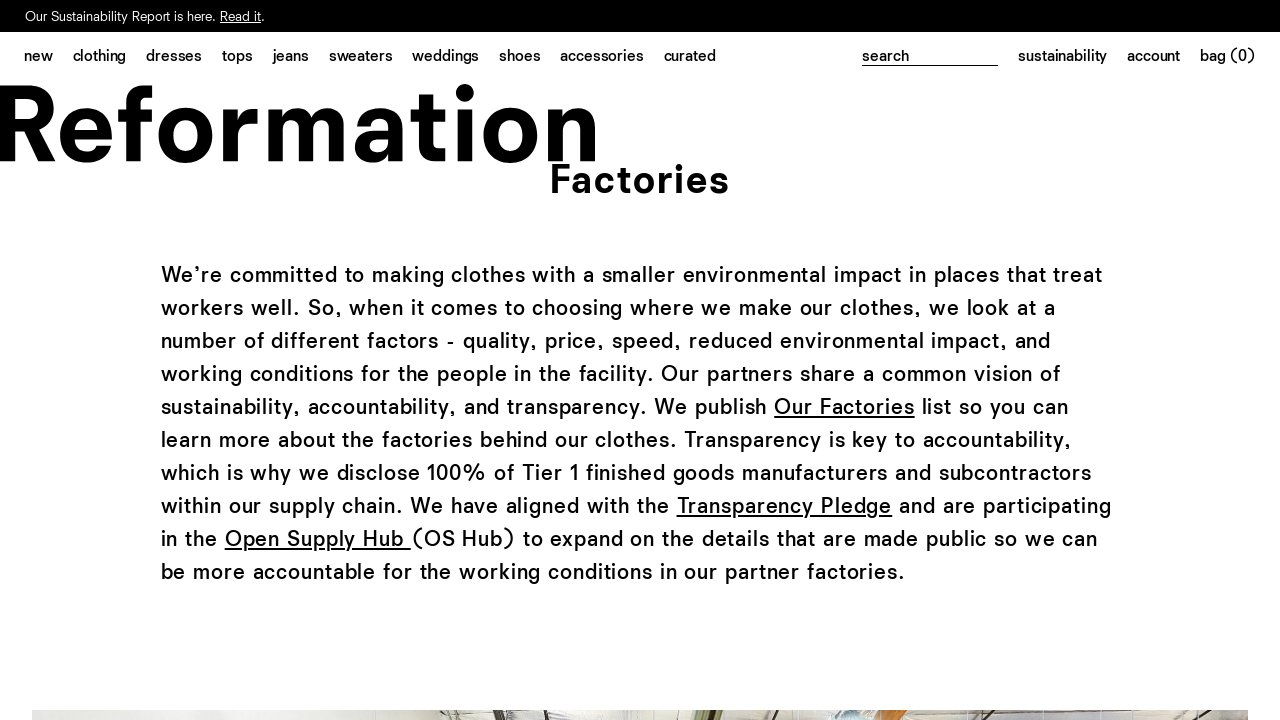

Verified 'Download' button is visible
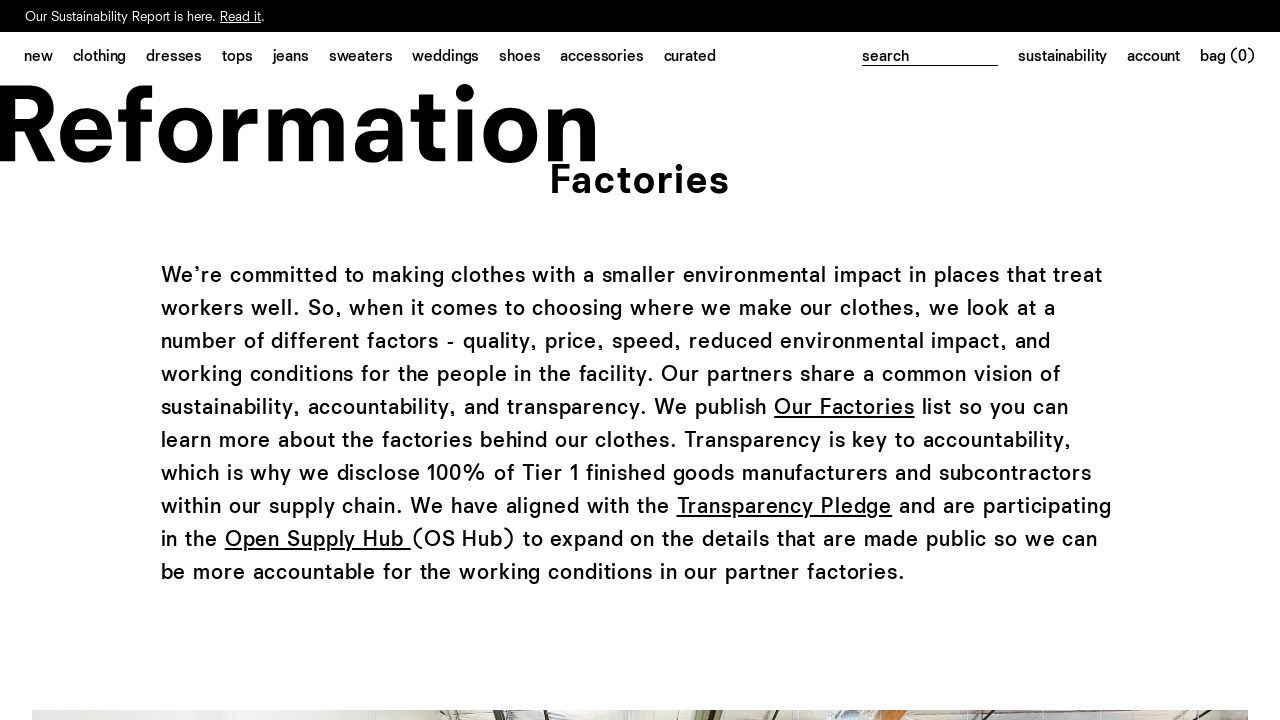

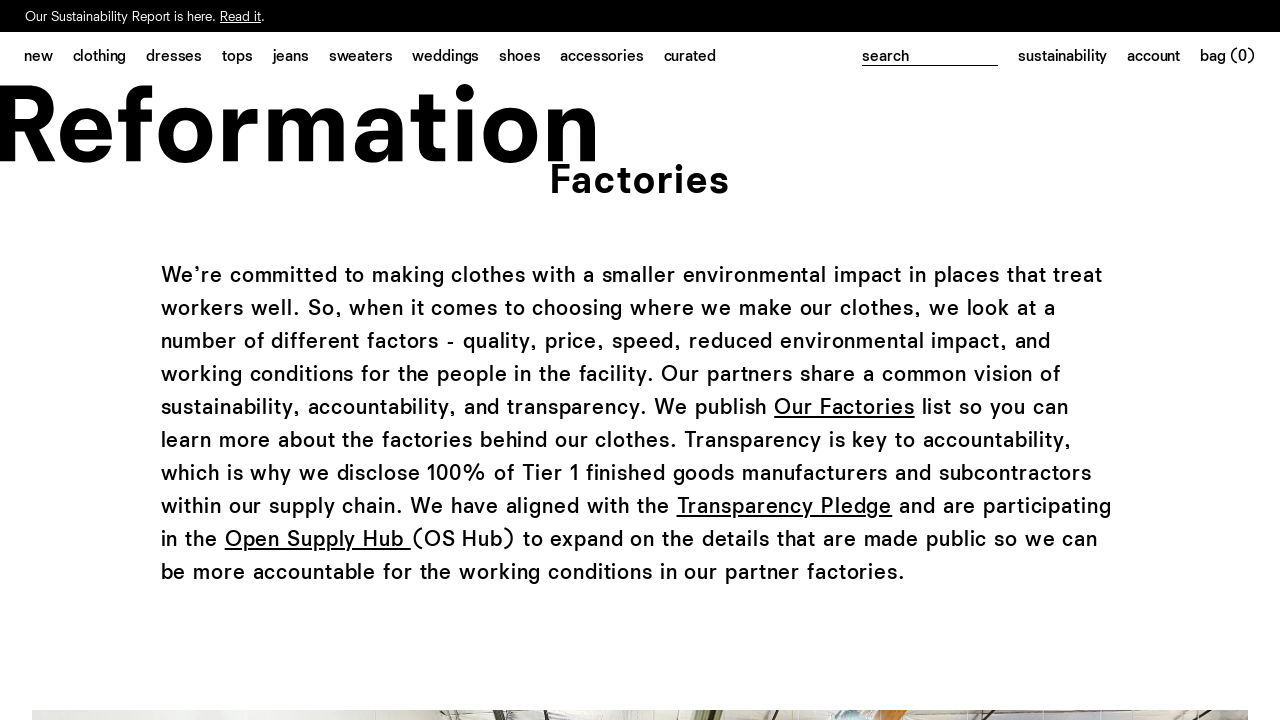